Tests the number input field by clearing it, entering a numeric value, and verifying the value was entered correctly

Starting URL: https://the-internet.herokuapp.com/inputs

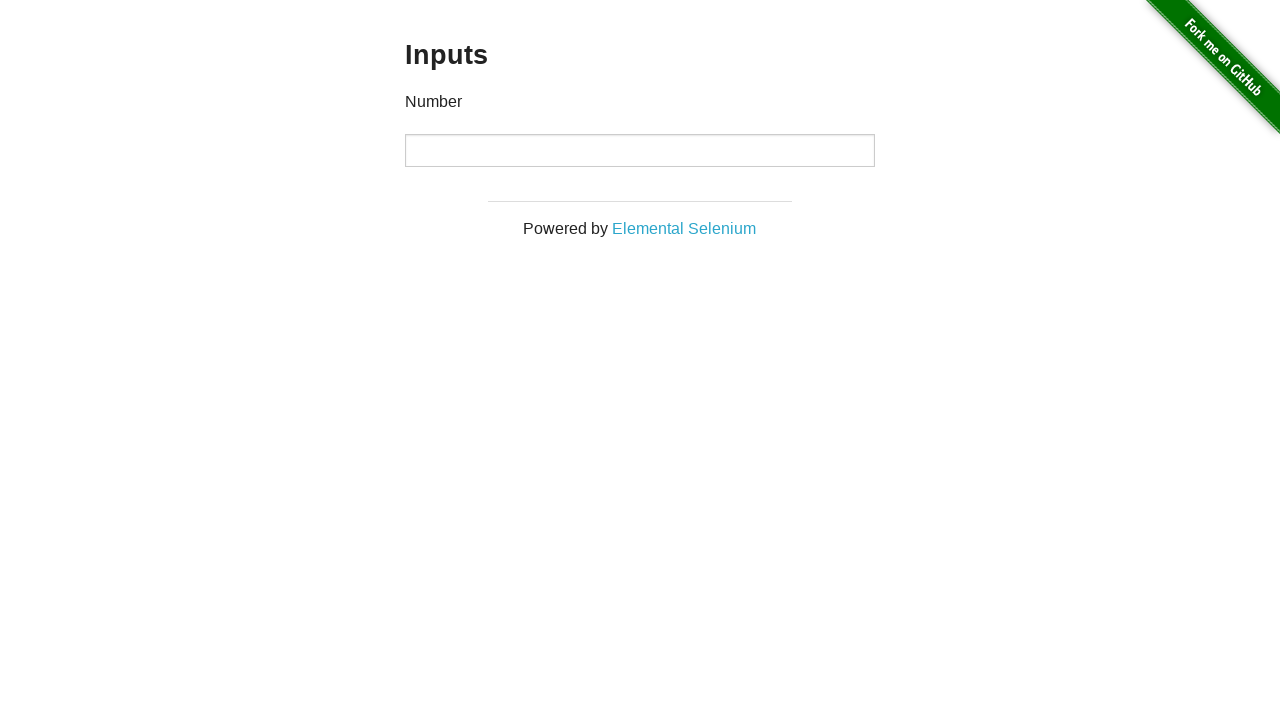

Navigated to the inputs test page
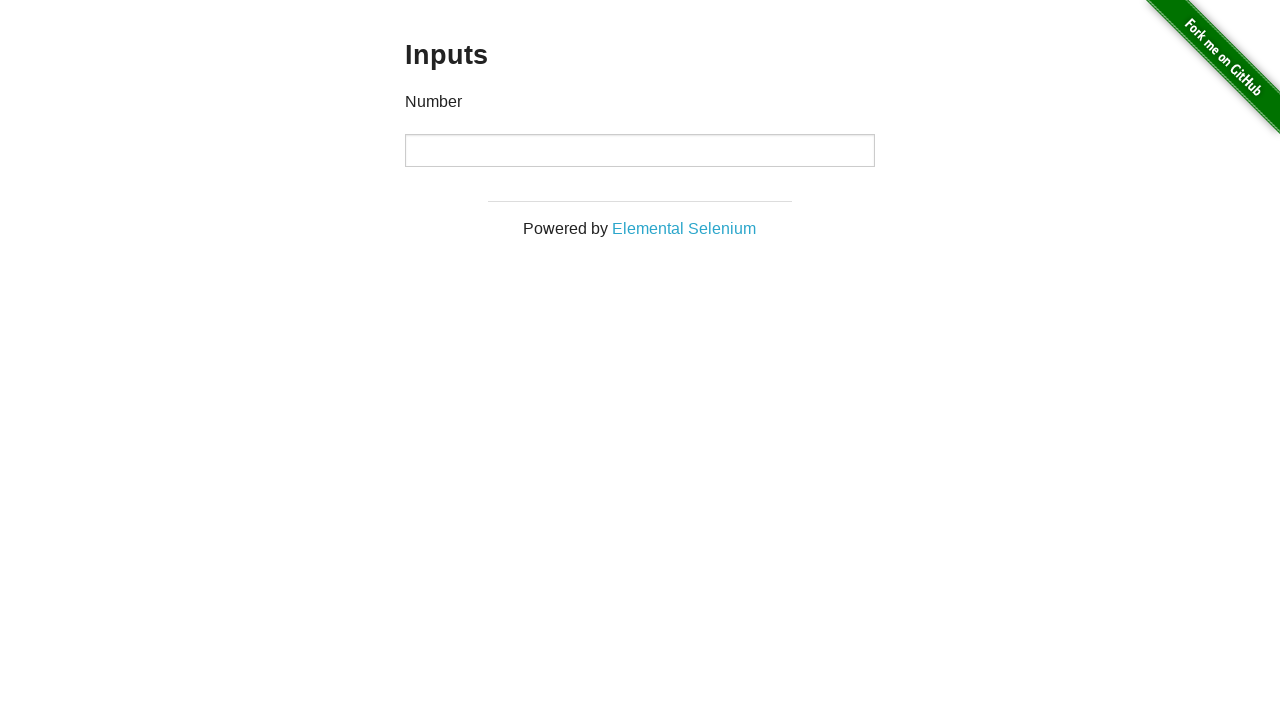

Located the number input field
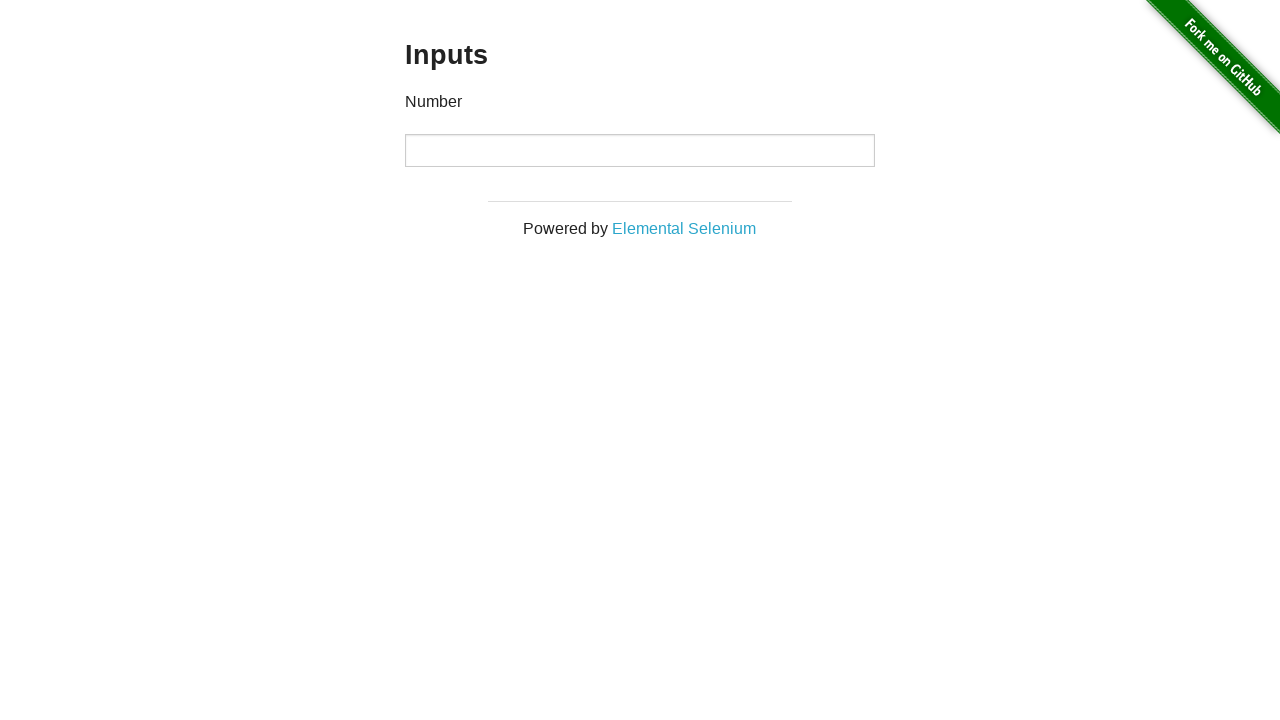

Cleared the number input field on input[type='number']
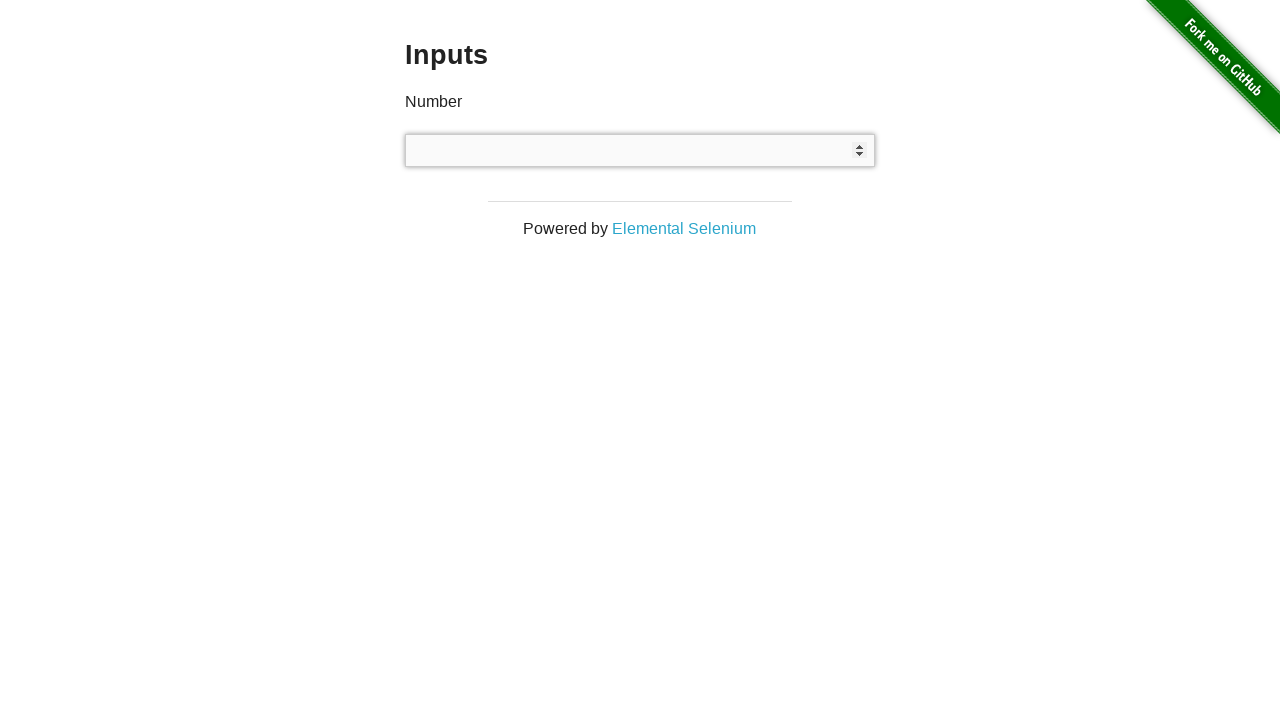

Entered numeric value '42' into the number field on input[type='number']
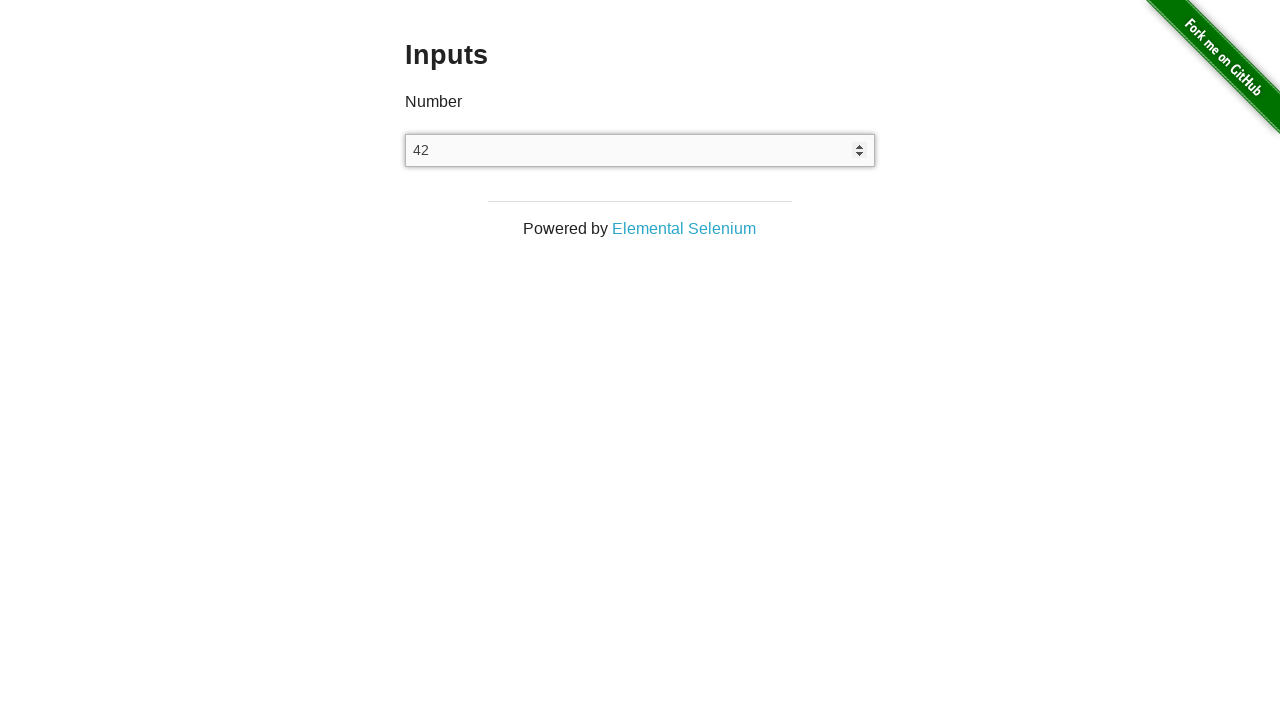

Verified that the number field contains the value '42'
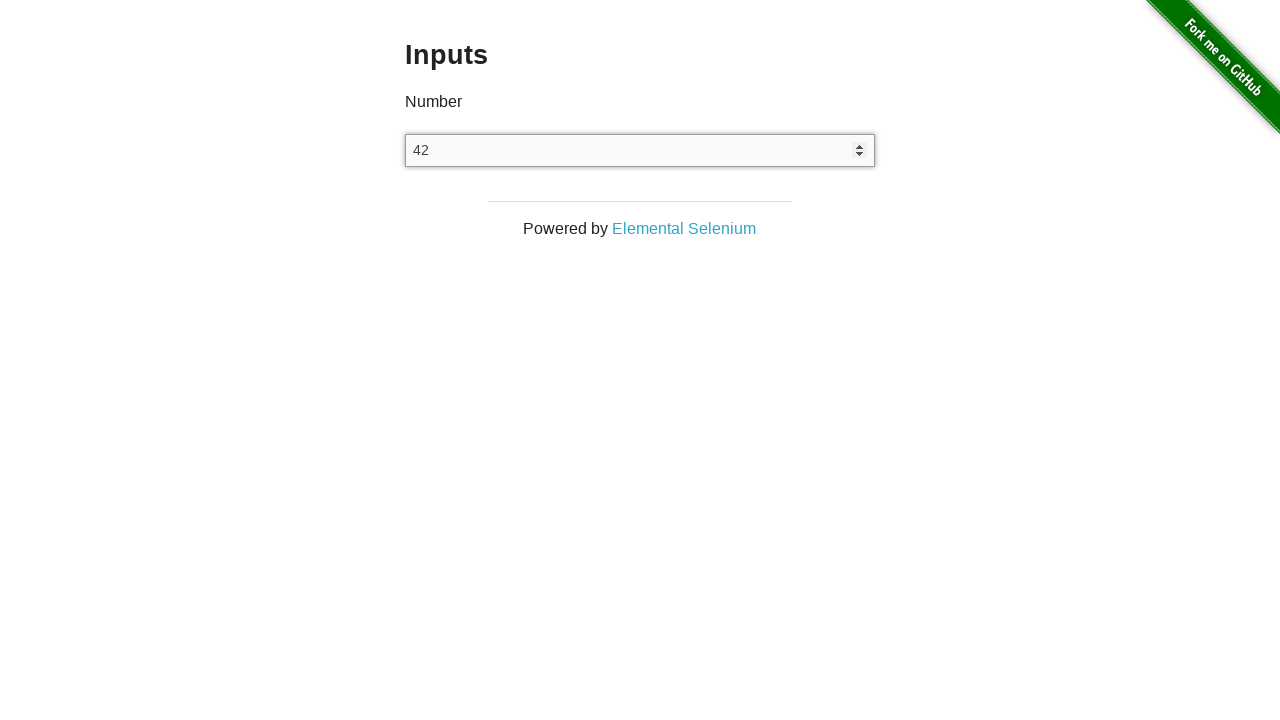

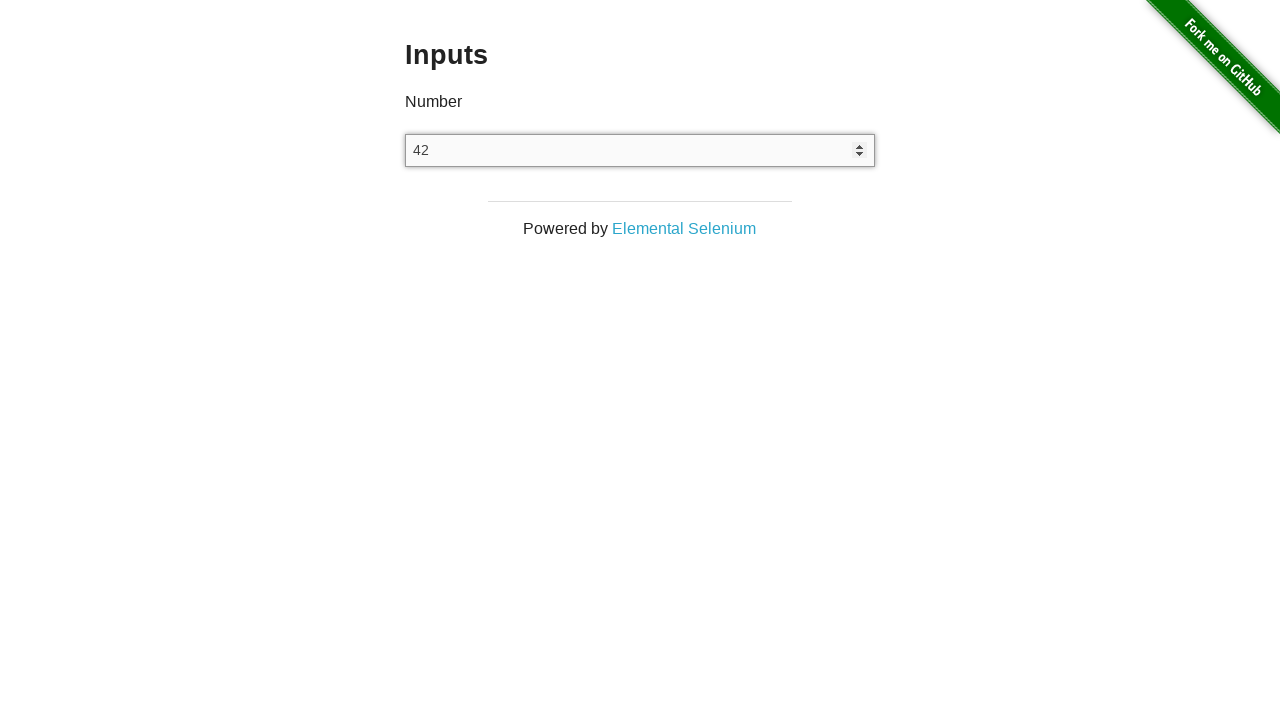